Tests checkbox functionality by checking both checkboxes on the page and verifying they become selected

Starting URL: https://the-internet.herokuapp.com/checkboxes

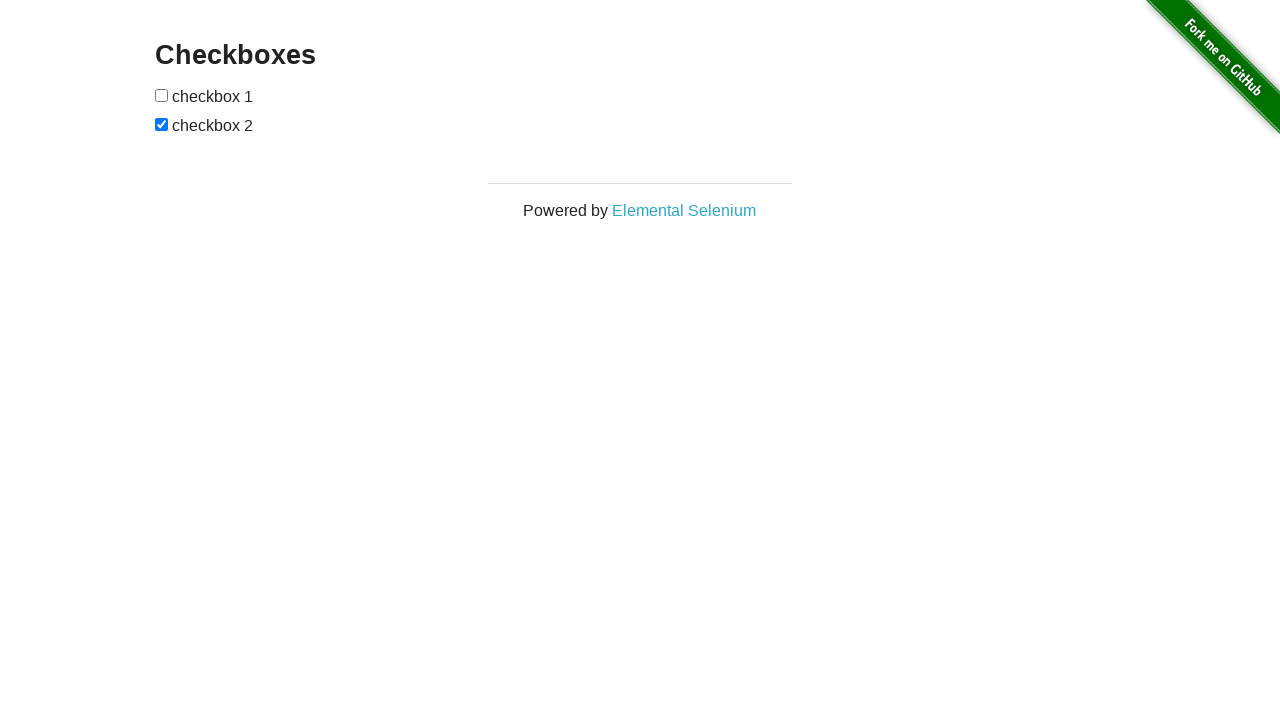

Checked the first checkbox at (162, 95) on xpath=//form[@id='checkboxes']//input[1]
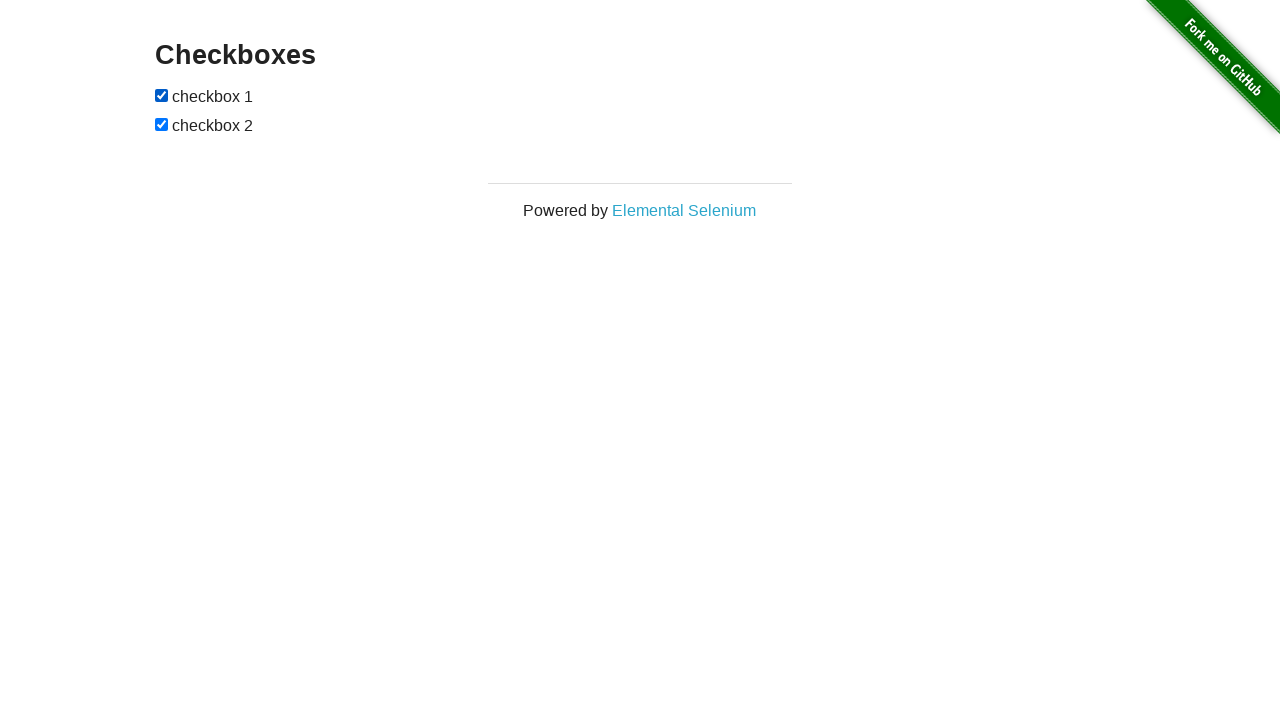

Verified first checkbox is checked
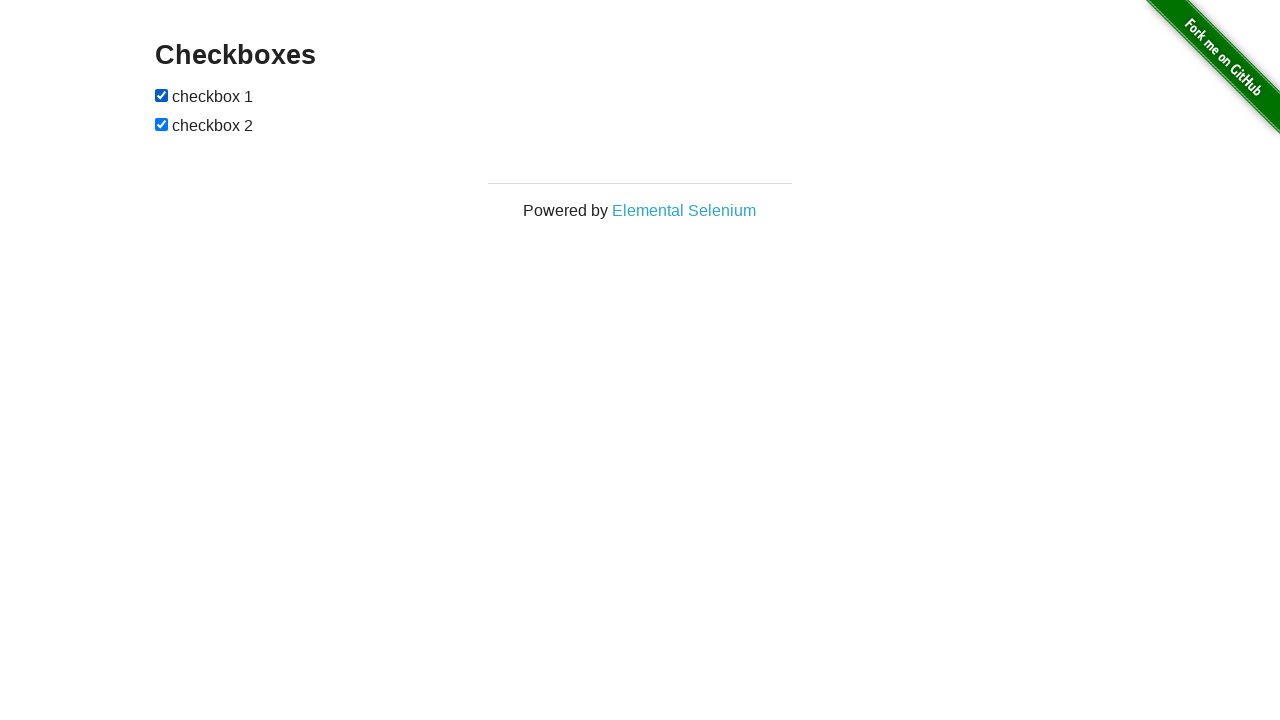

Checked the second checkbox on xpath=//form[@id='checkboxes']//input[2]
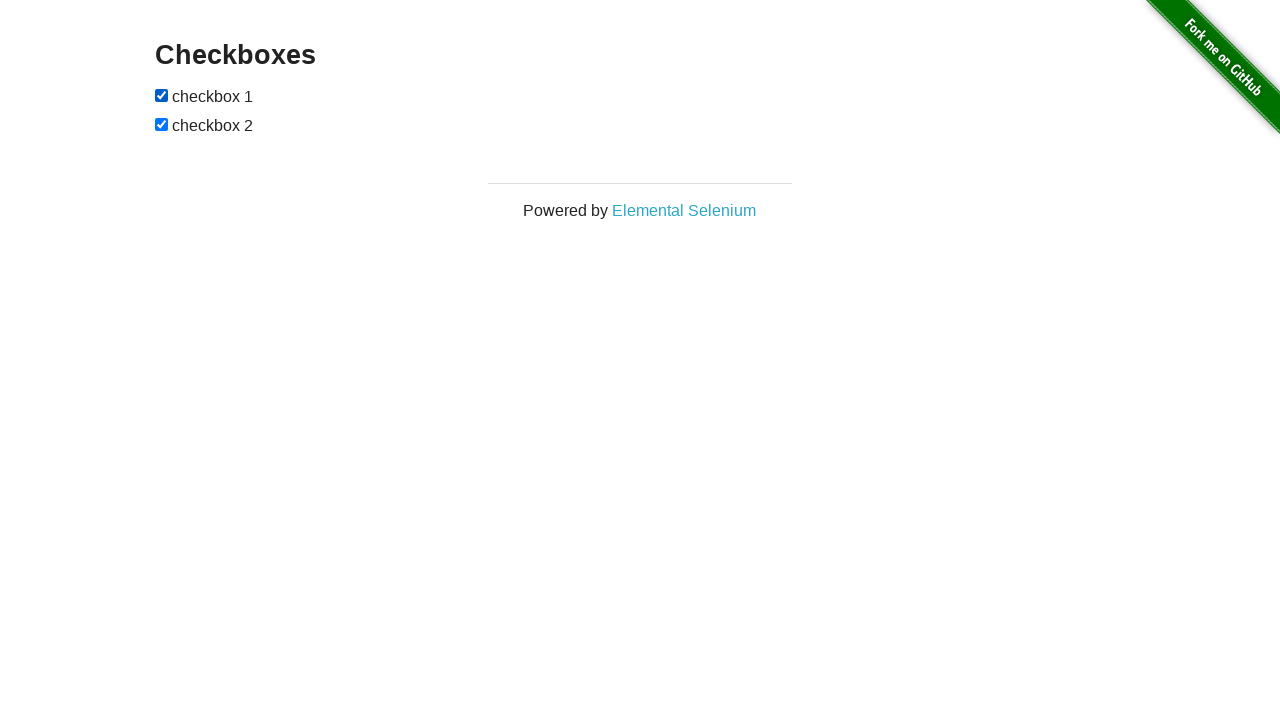

Verified second checkbox is checked
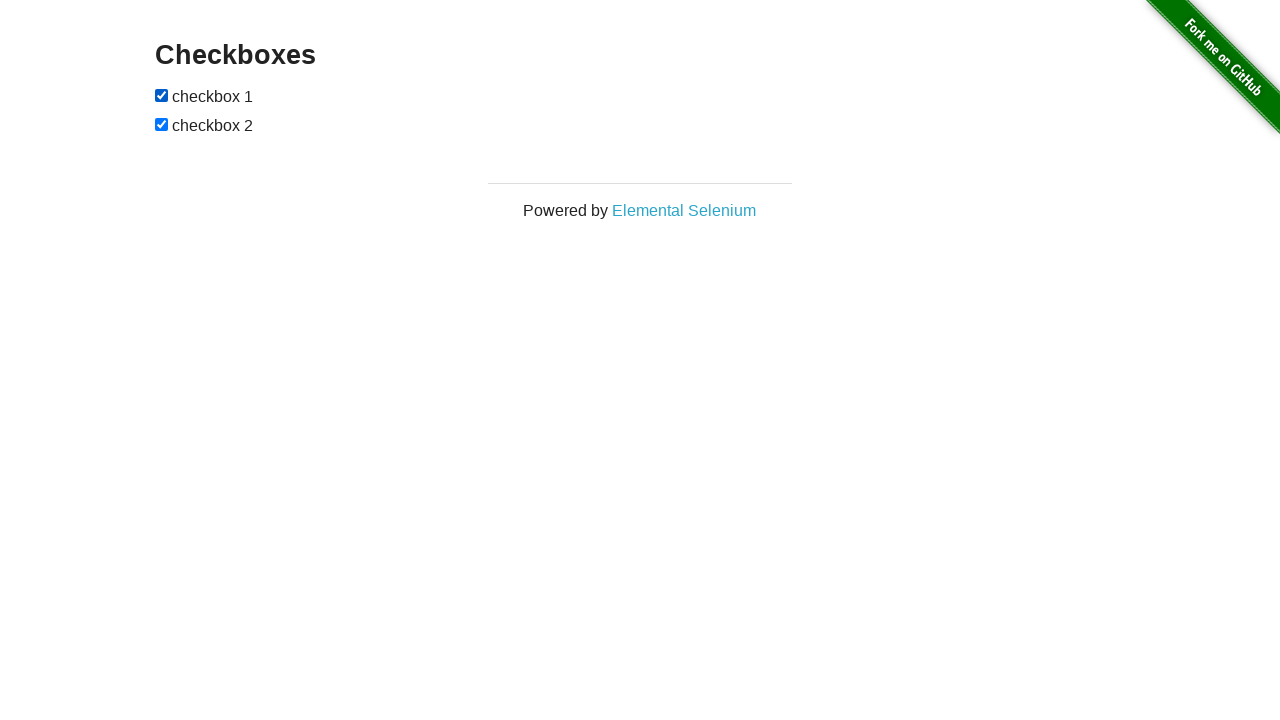

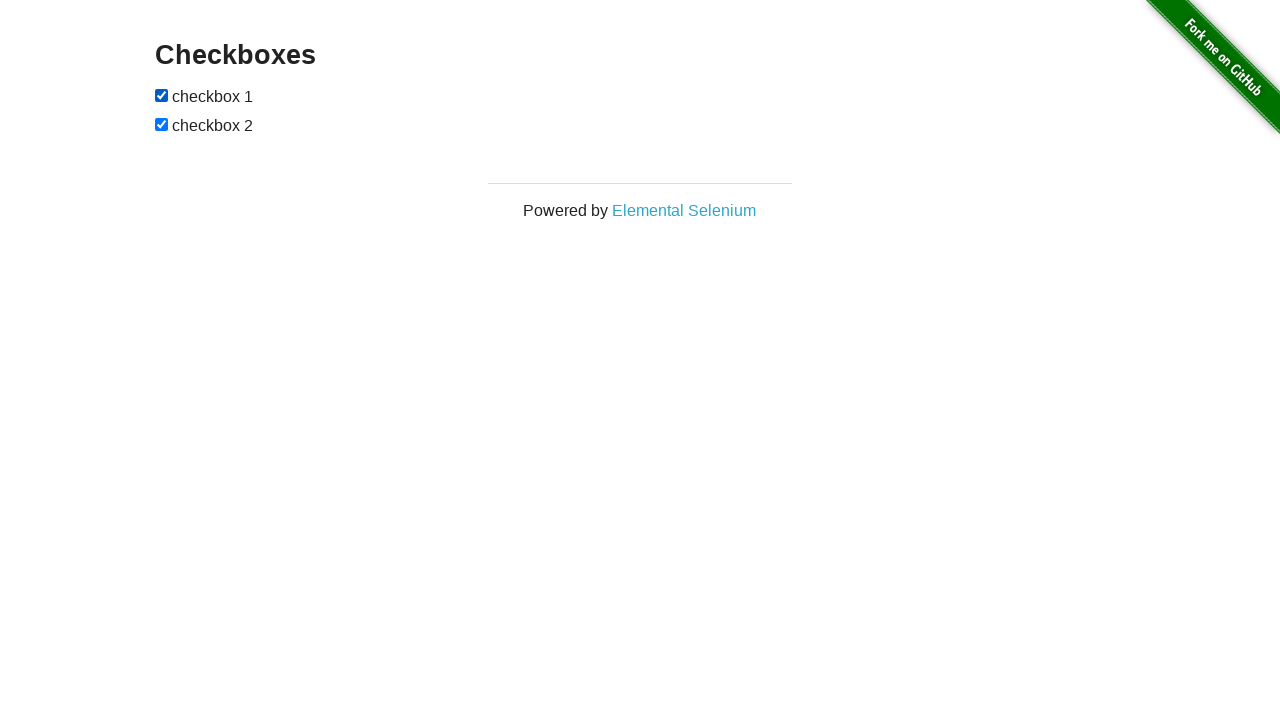